Tests a JotForm contact form by filling in first name, last name, email, and phone number fields, then clicking the submit button.

Starting URL: https://form.jotform.com/232061499257057

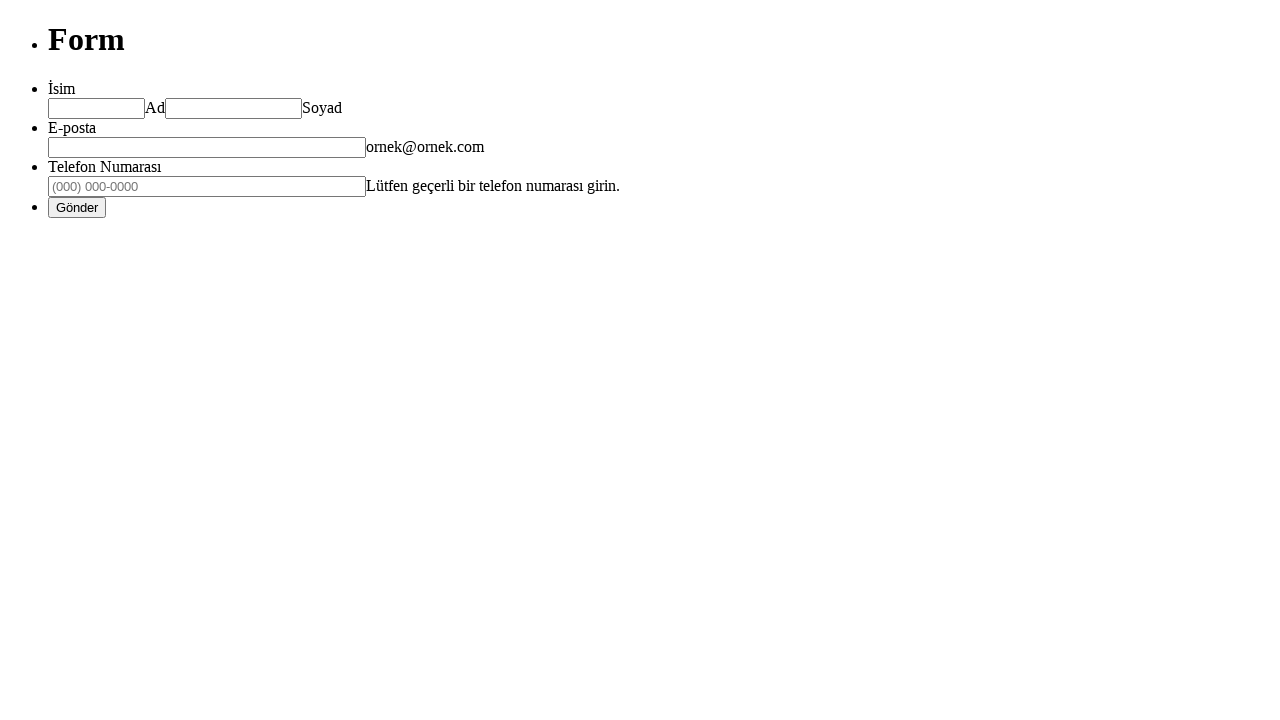

Filled first name field with 'gokhan' on #first_3
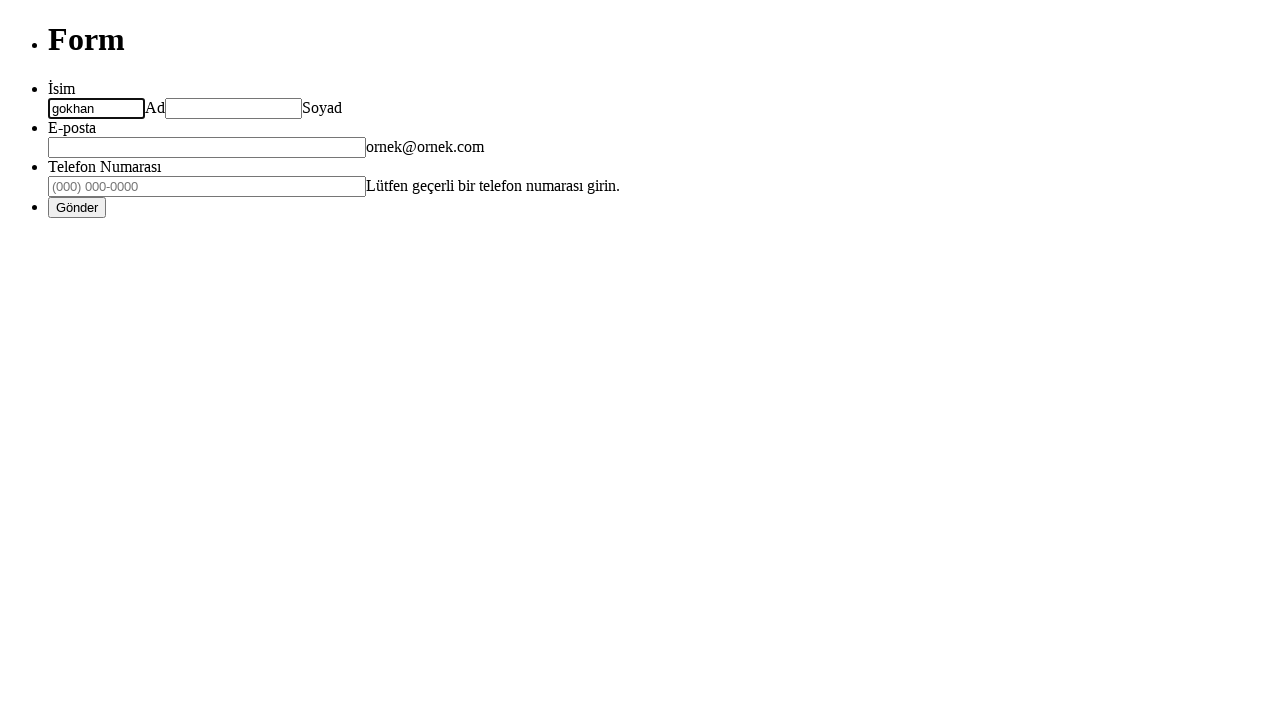

Filled last name field with 'eren' on #last_3
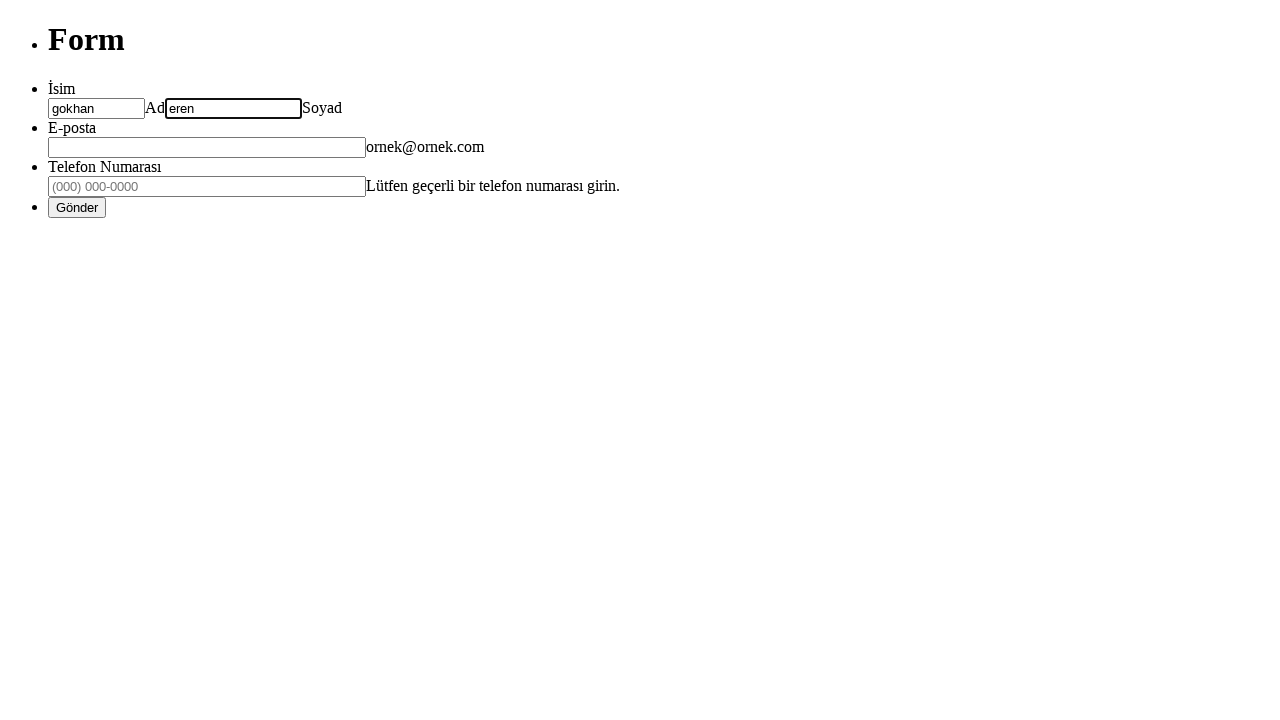

Filled email field with 'gokhan@gmail.com' on #input_4
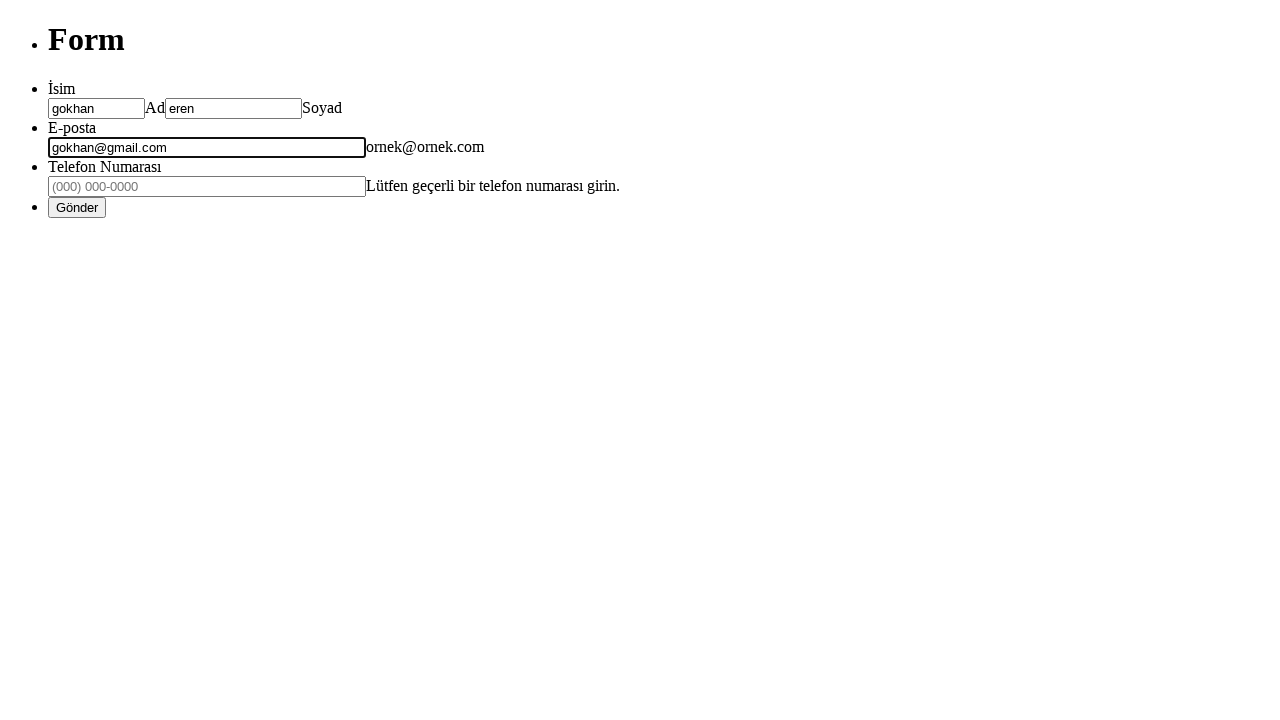

Filled phone number field with '5555555555' on #input_5_full
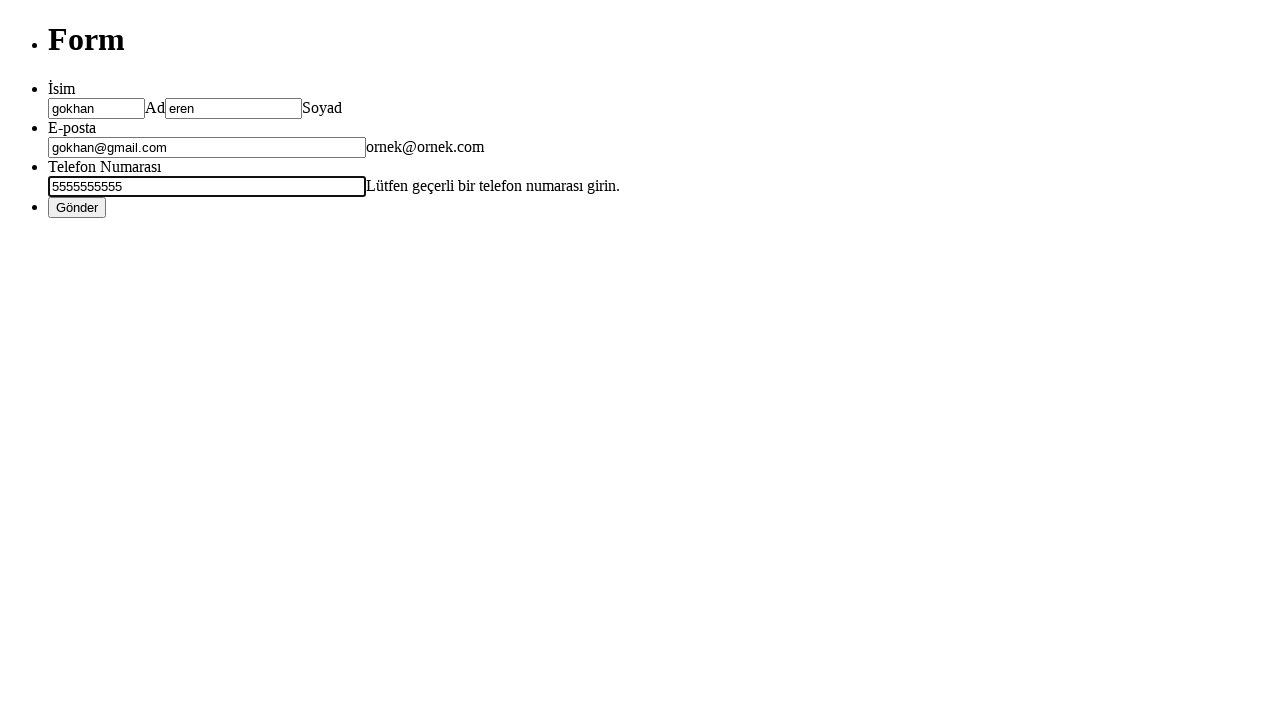

Clicked submit button to submit the form at (77, 207) on #input_2
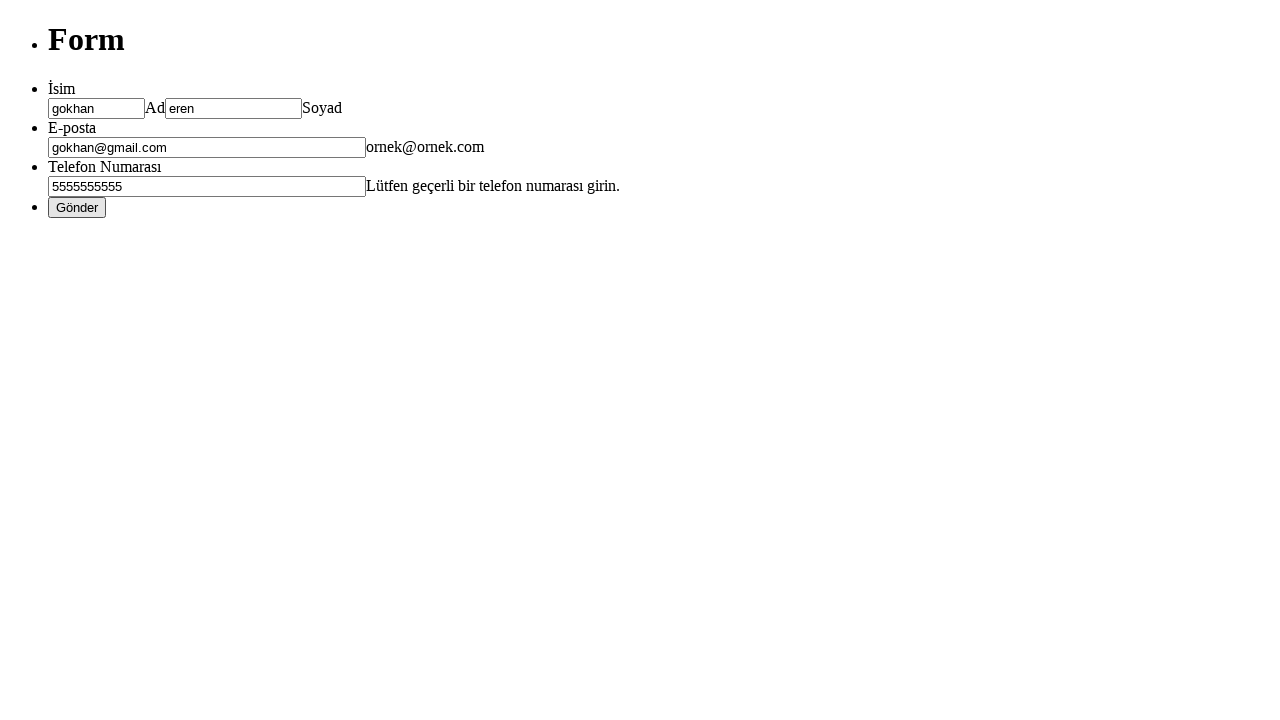

Waited 3 seconds for form submission to process
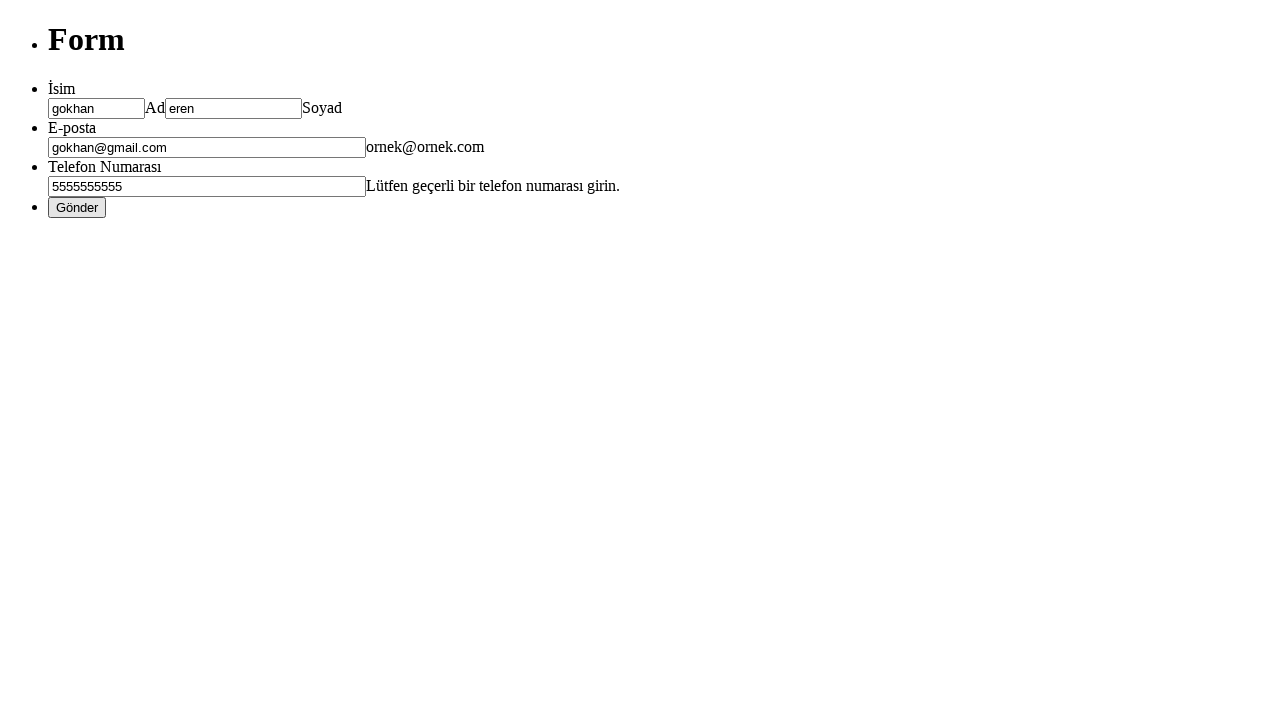

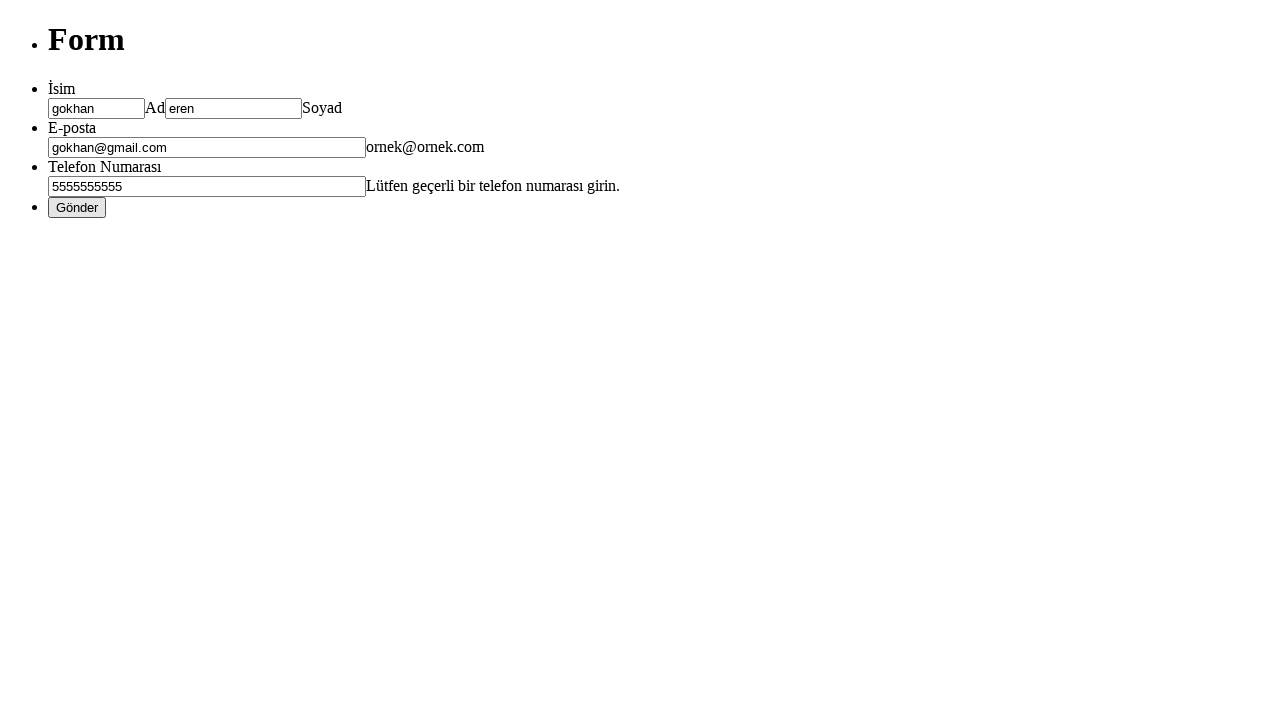